Tests form interaction by clicking on a checkbox element (drink option) on a practice automation form page

Starting URL: https://practice-automation.com/form-fields/

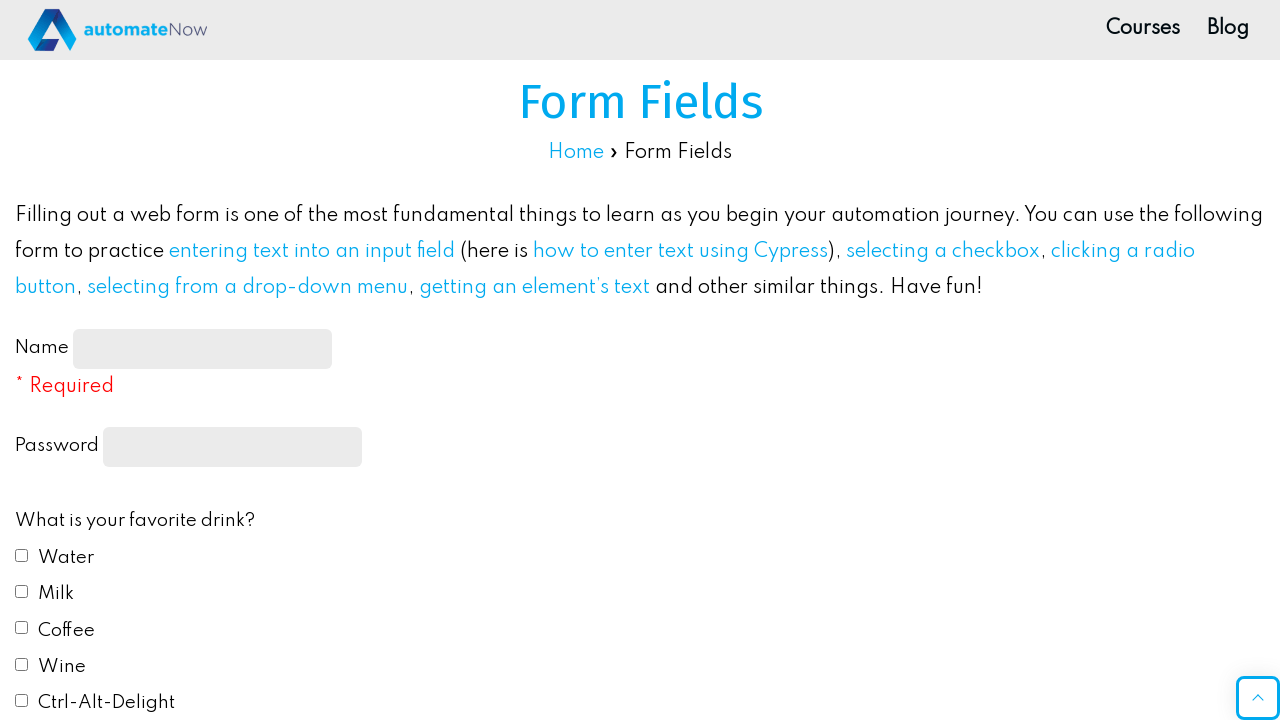

Navigated to practice automation form fields page
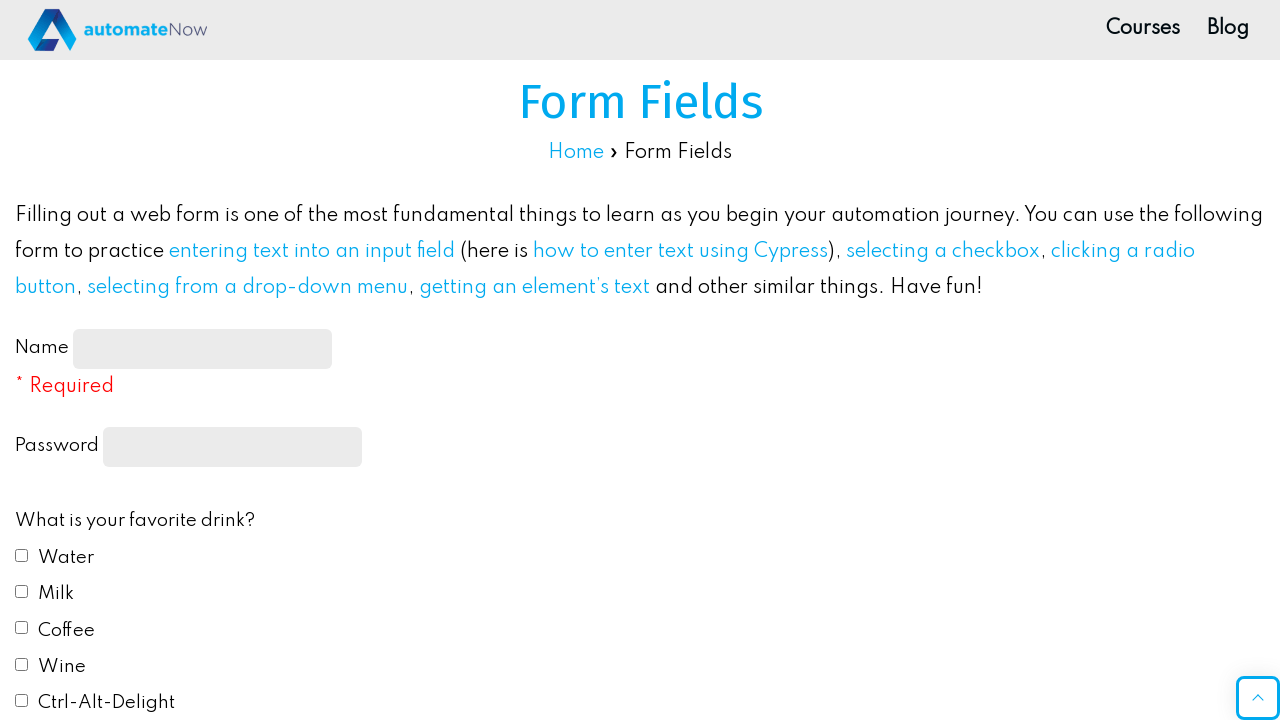

Clicked on the first drink checkbox option (drink1) at (22, 555) on #drink1
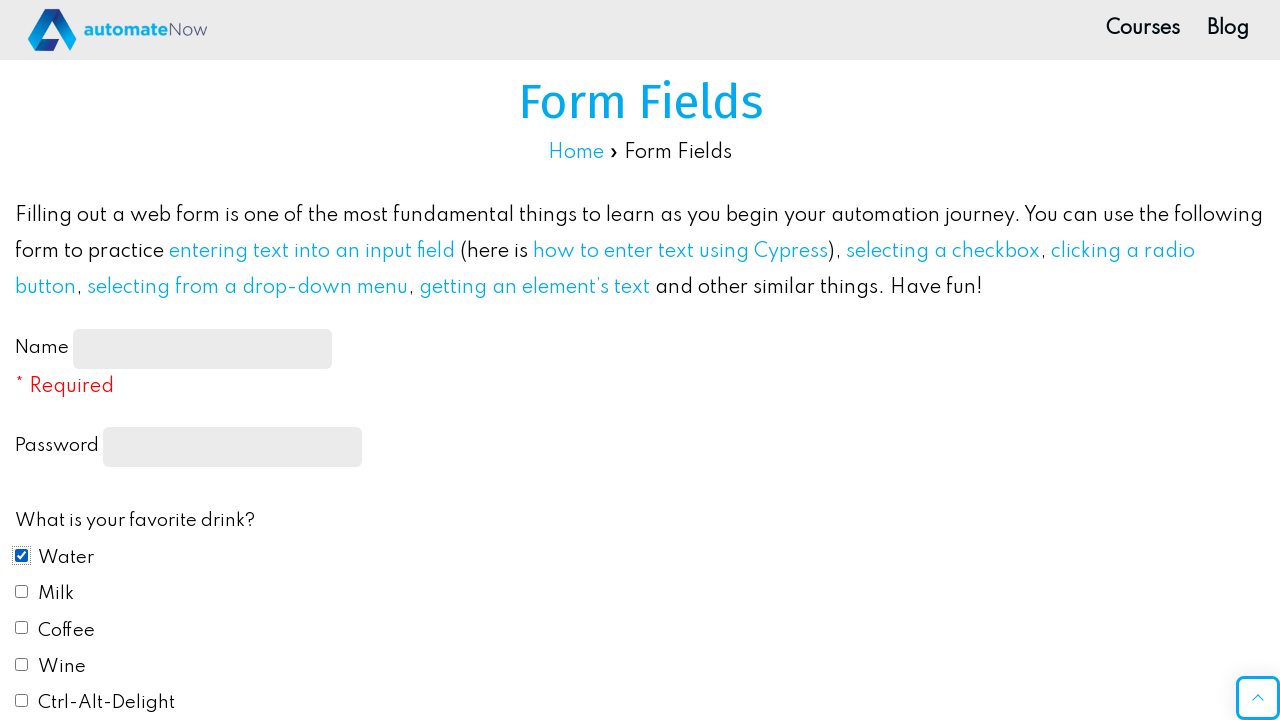

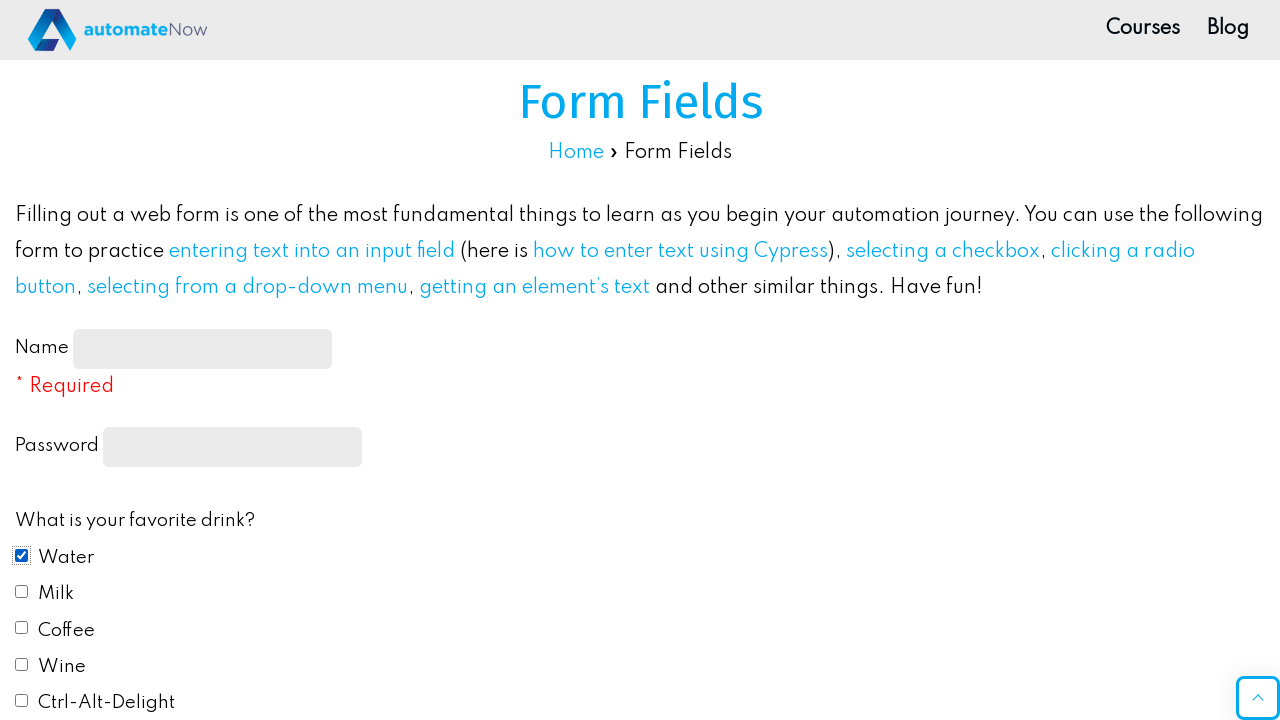